Tests that the suggestion dropdown appears when clicking on the city search field

Starting URL: https://bcparks.ca/

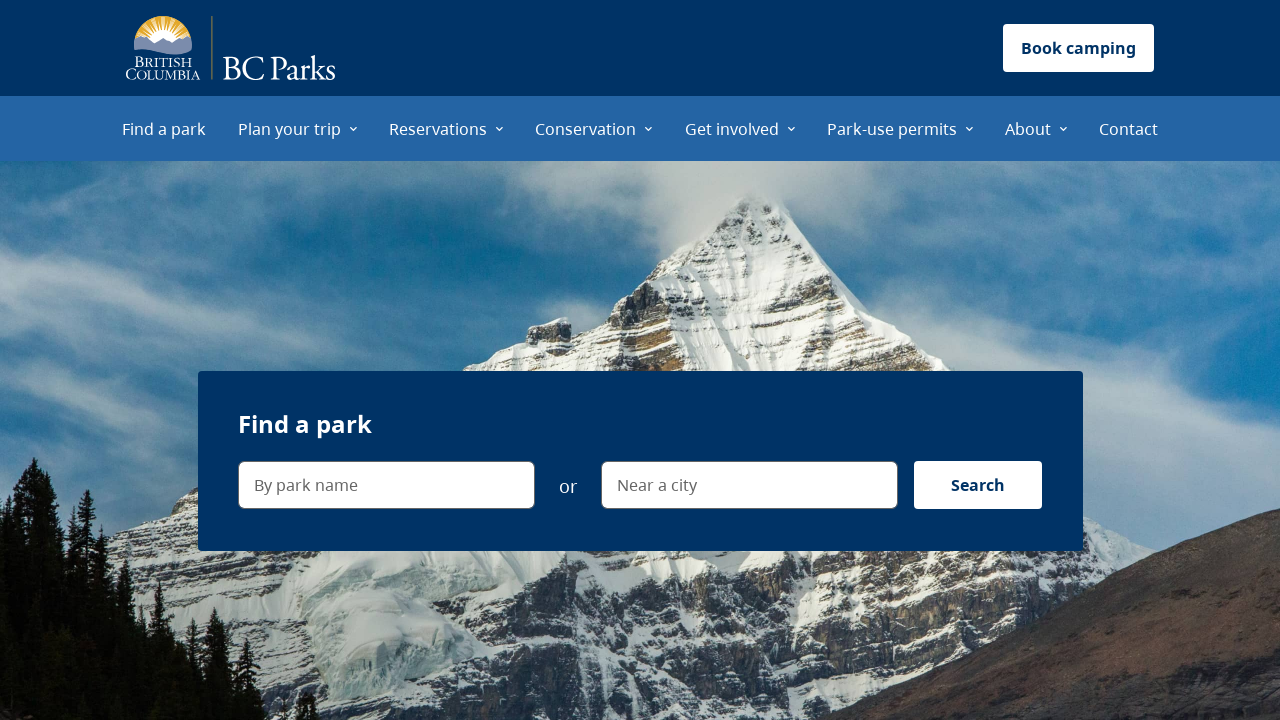

Clicked 'Find a park' menu item at (164, 128) on internal:role=menuitem[name="Find a park"i]
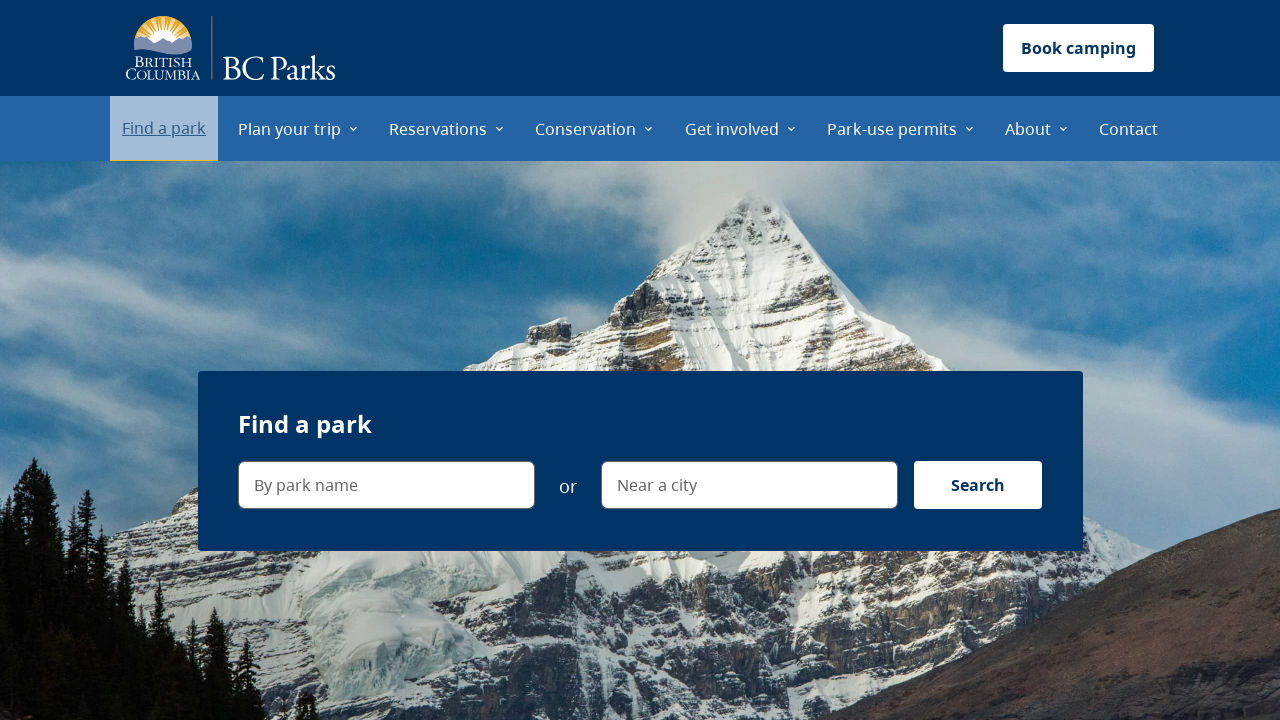

Page loaded and network idle
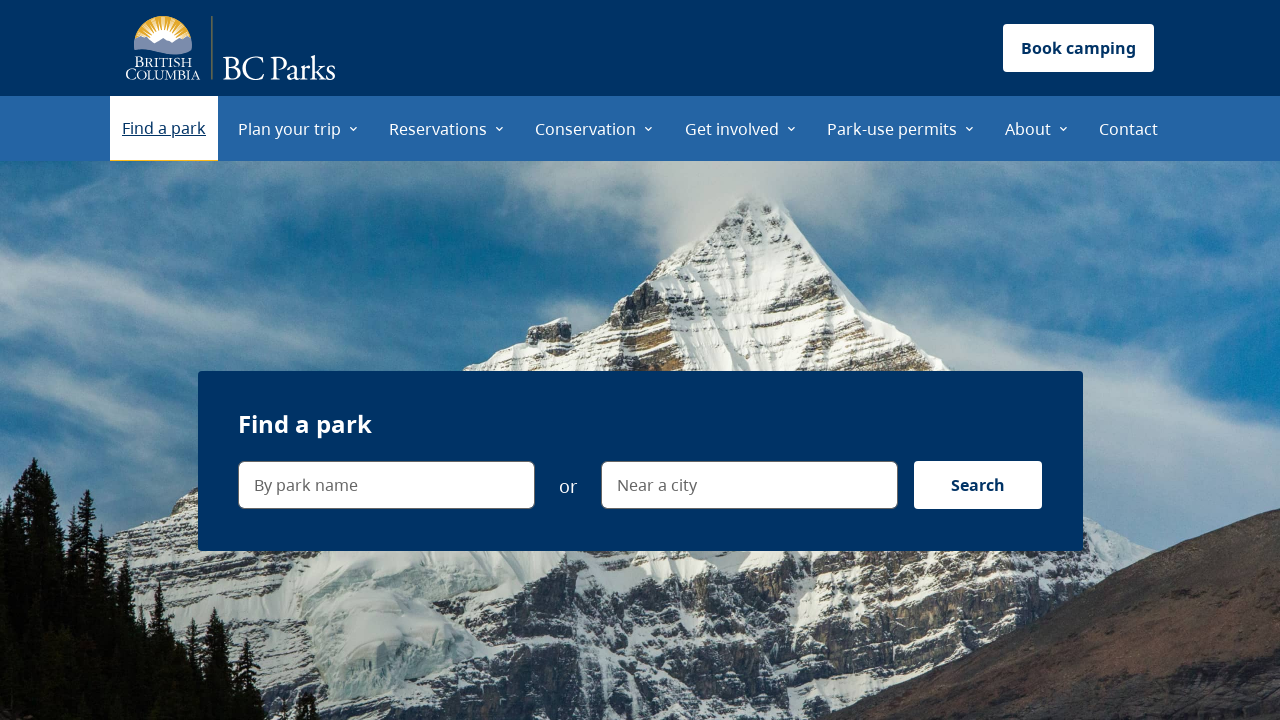

Clicked 'Near a city' search field at (906, 210) on internal:label="Near a city"i
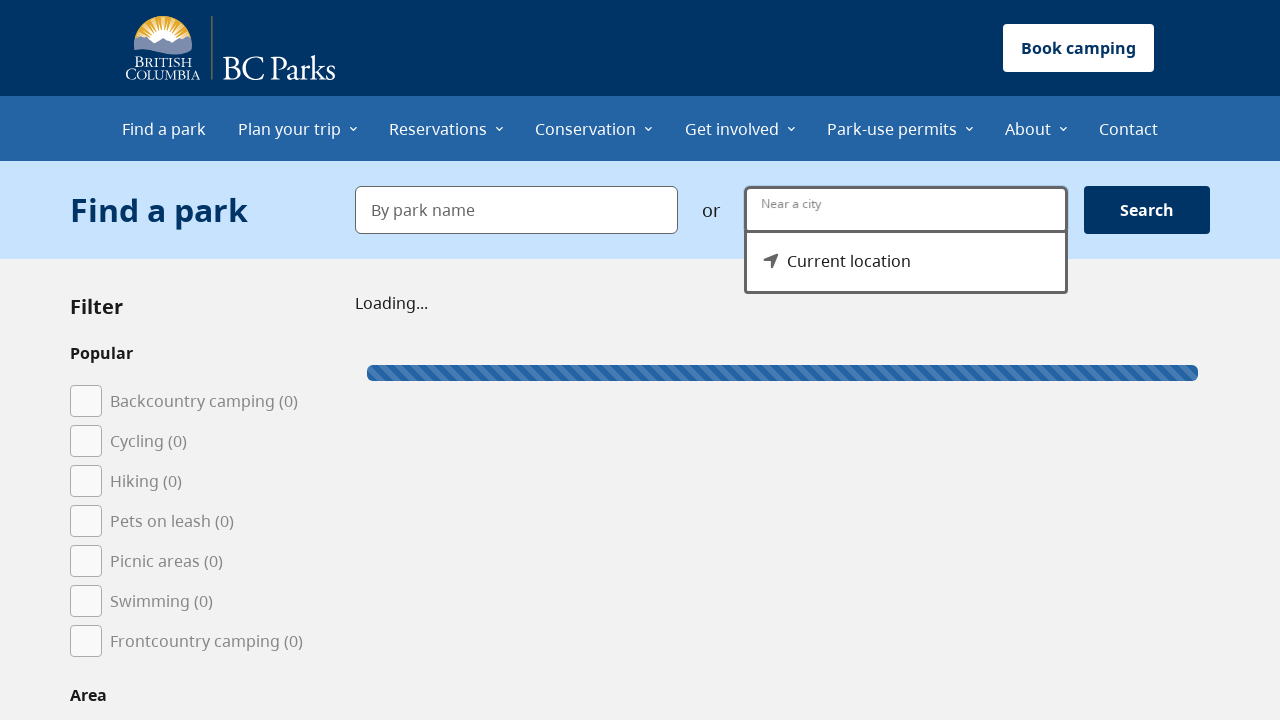

Suggestion menu appeared
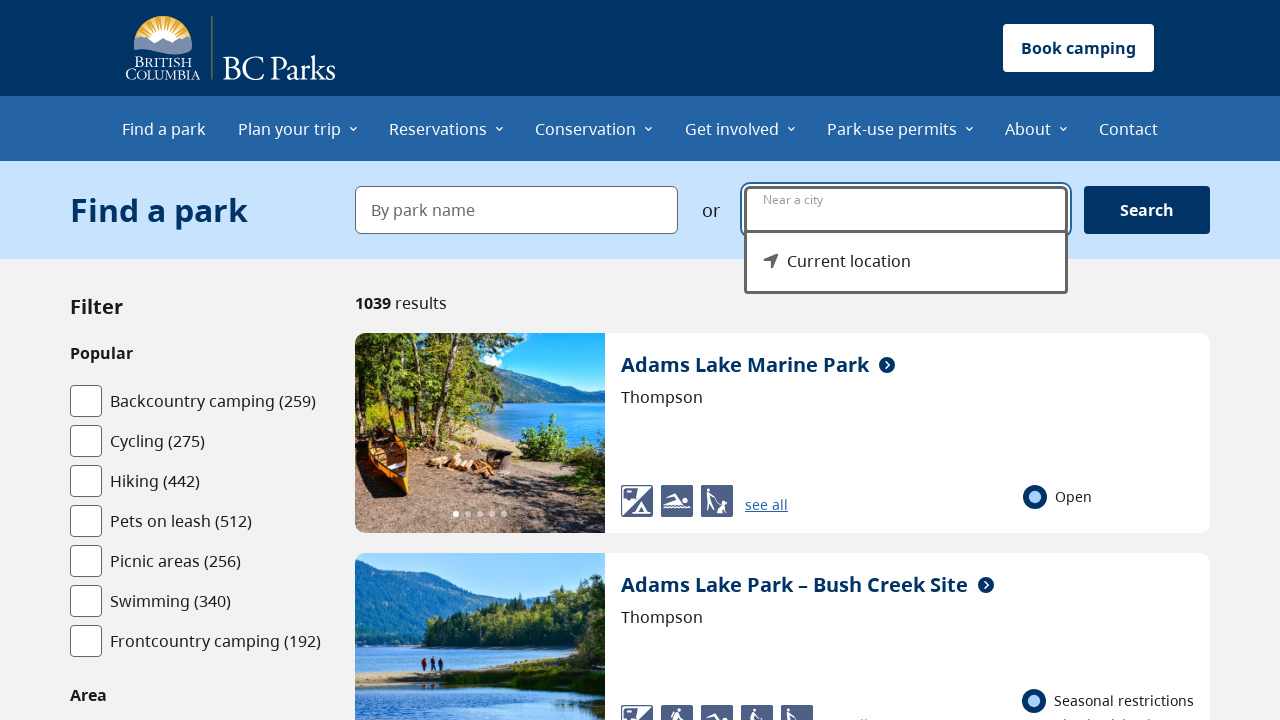

Verified 'Current location' option is visible in suggestion dropdown
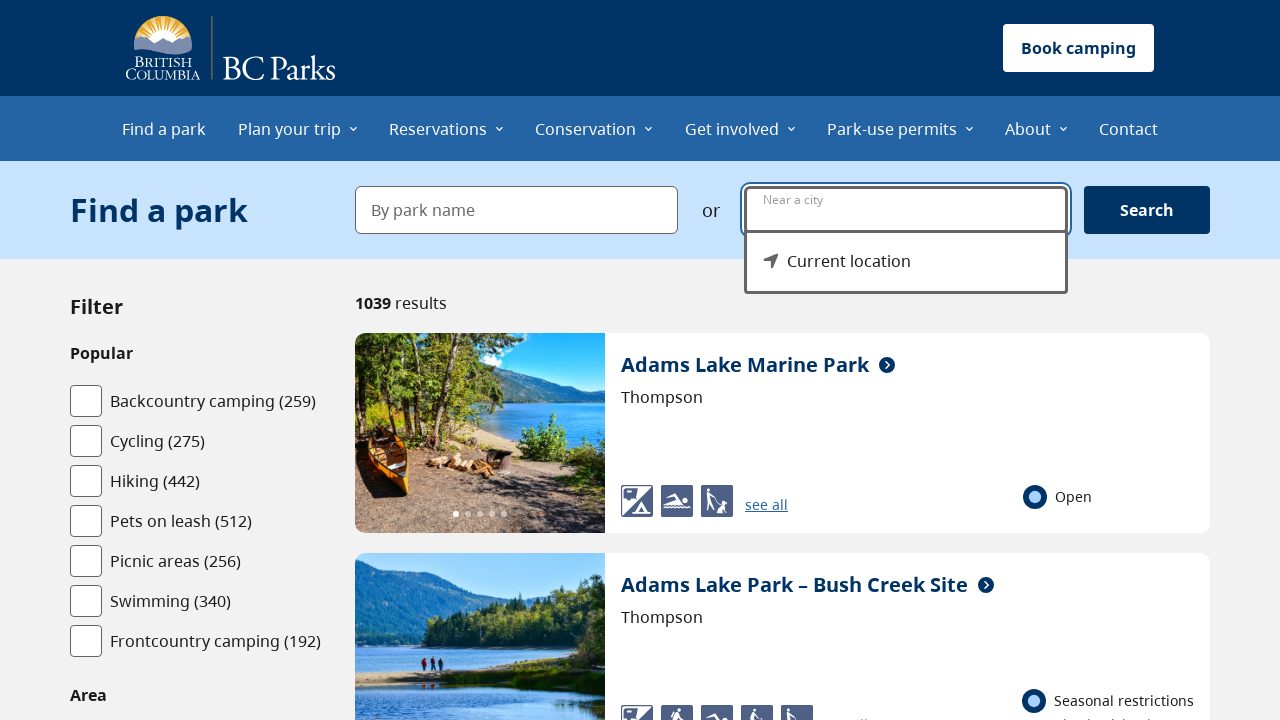

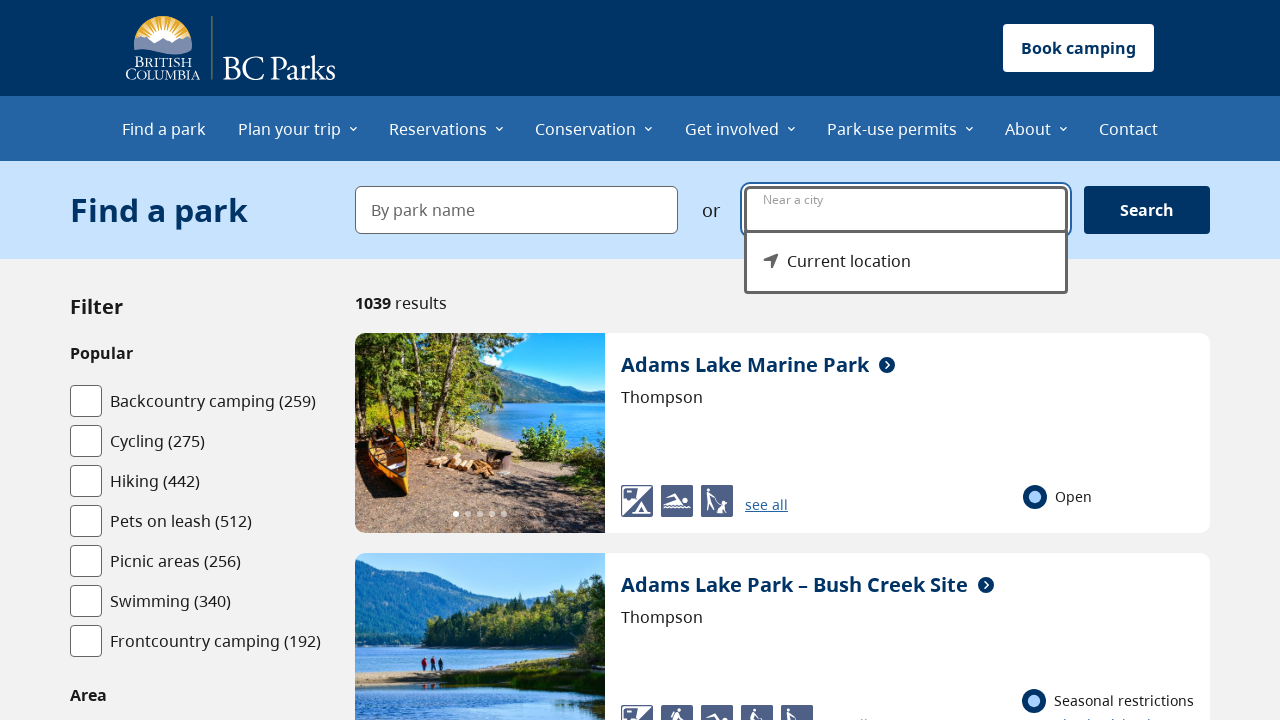